Tests interaction with shadow DOM elements by filling username and pizza preference fields within nested shadow roots

Starting URL: https://selectorshub.com/xpath-practice-page/

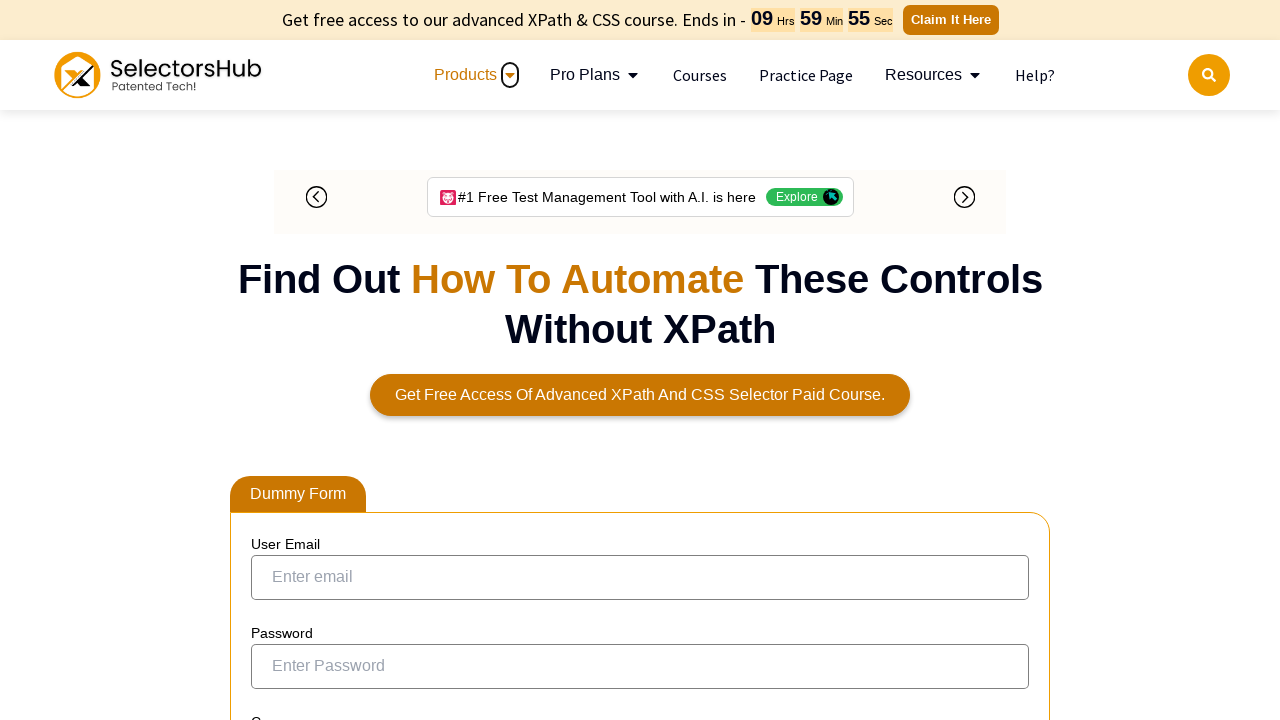

Scrolled to shadow DOM section with username div
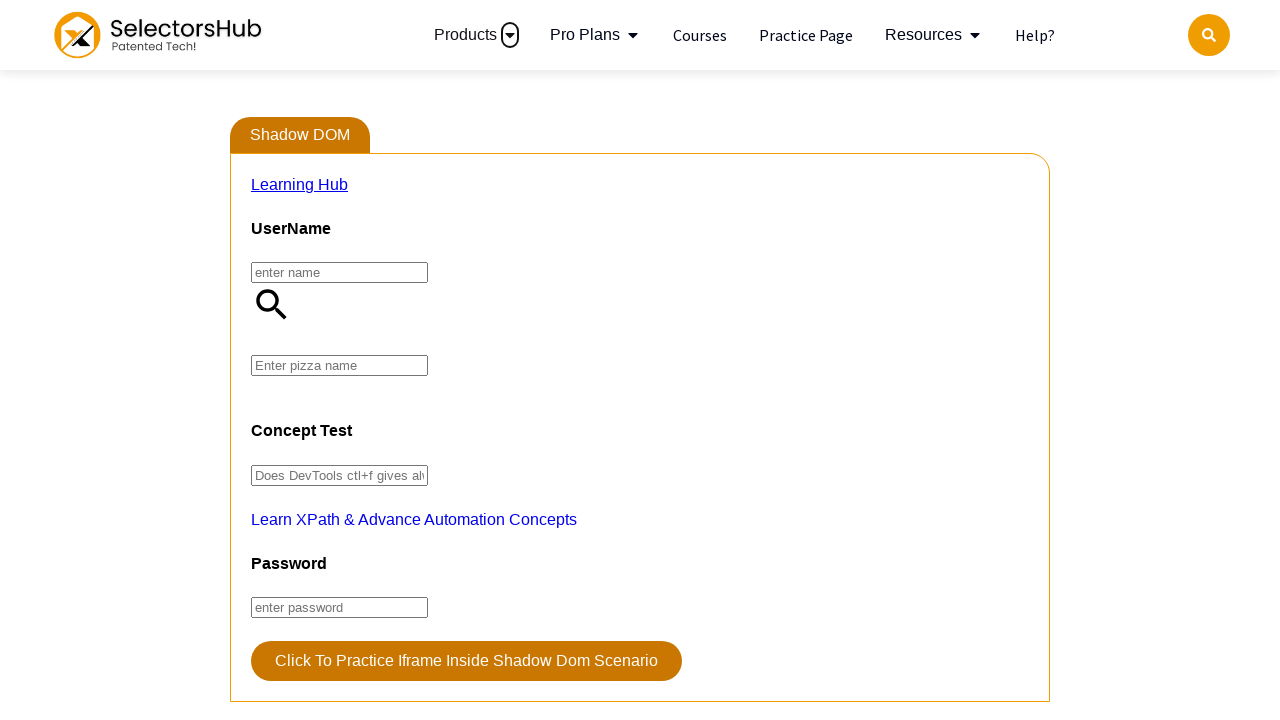

Filled username field 'Abhijeet' in first shadow DOM
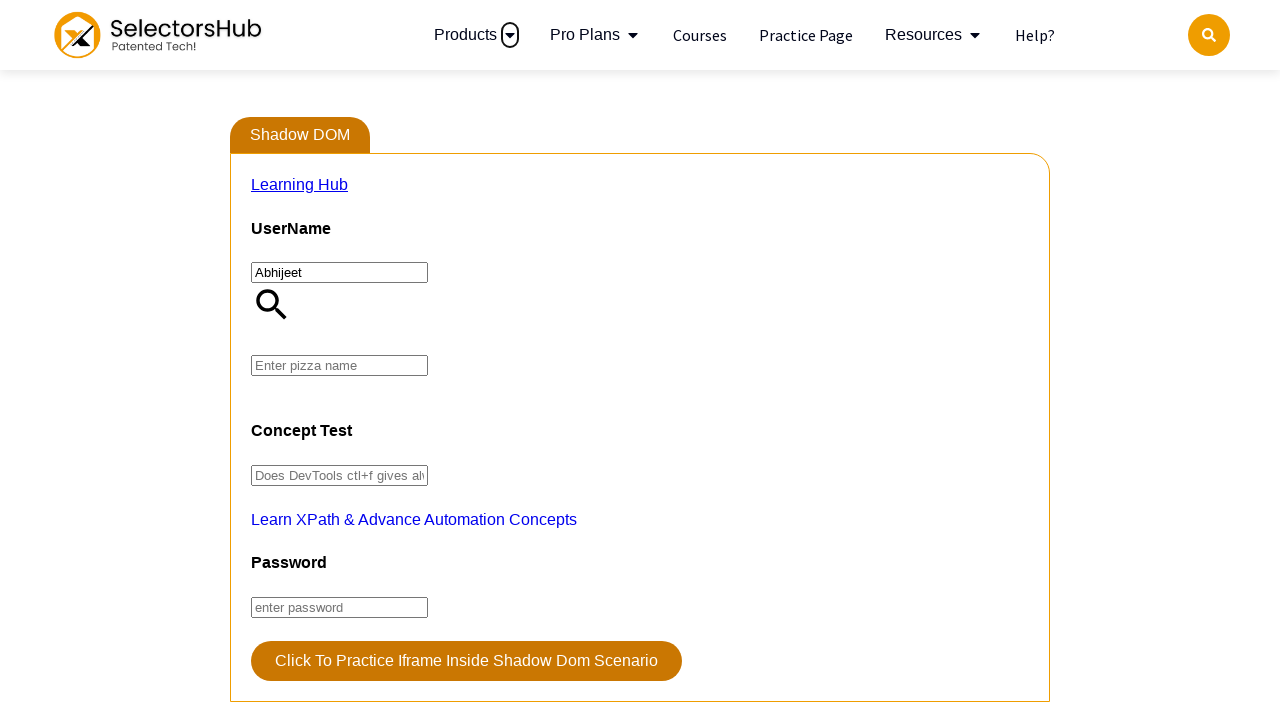

Filled pizza preference 'Chicken' in nested shadow DOM
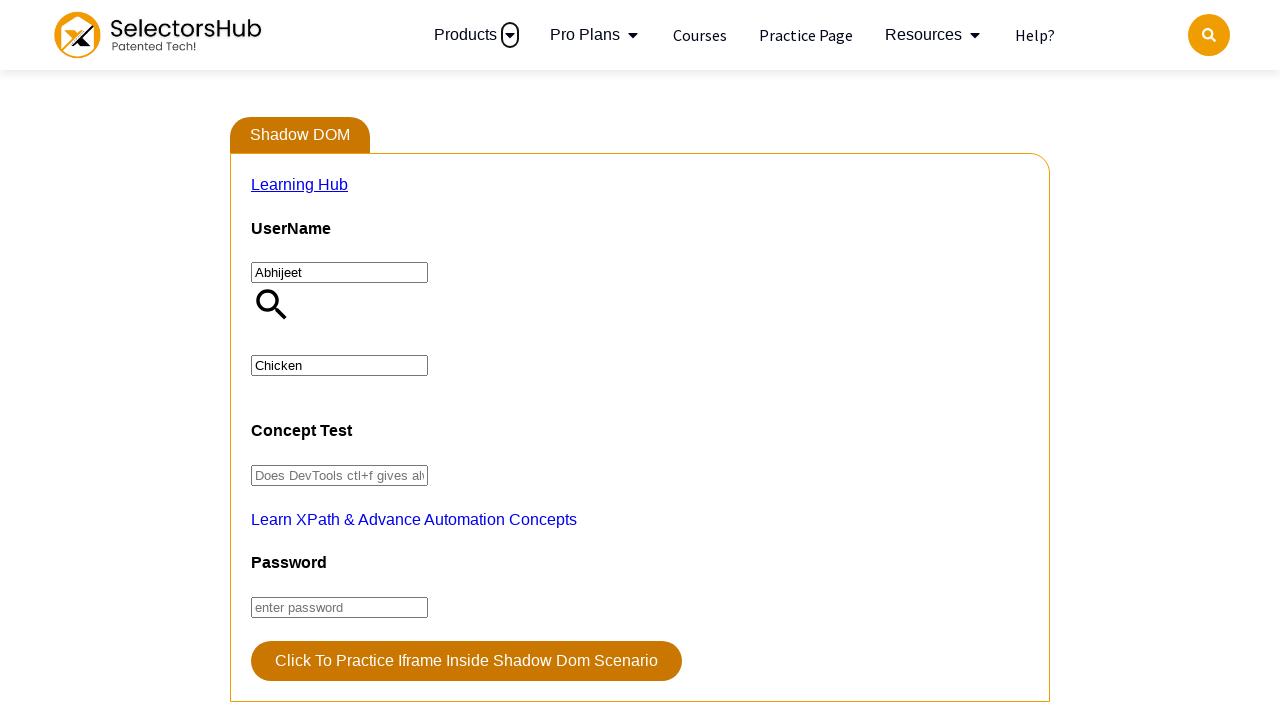

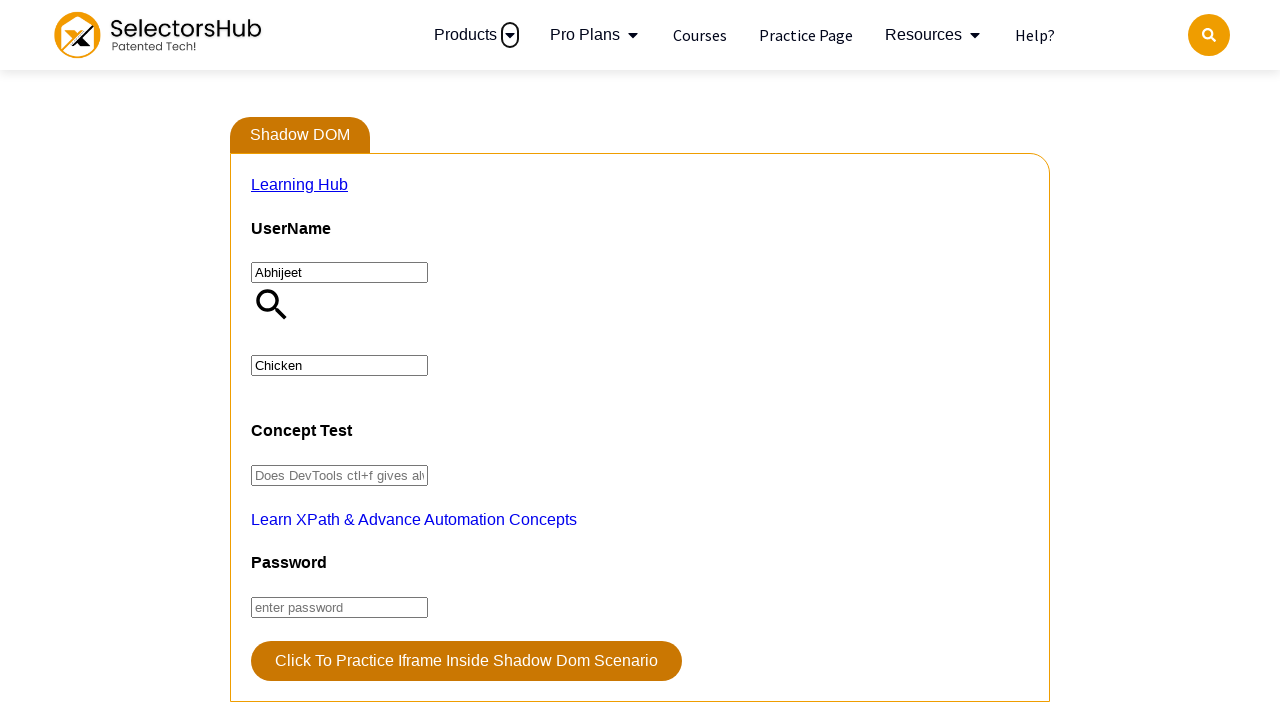